Tests iframe switching by switching to an iframe, verifying content, refreshing, and re-switching to the iframe

Starting URL: https://the-internet.herokuapp.com/iframe

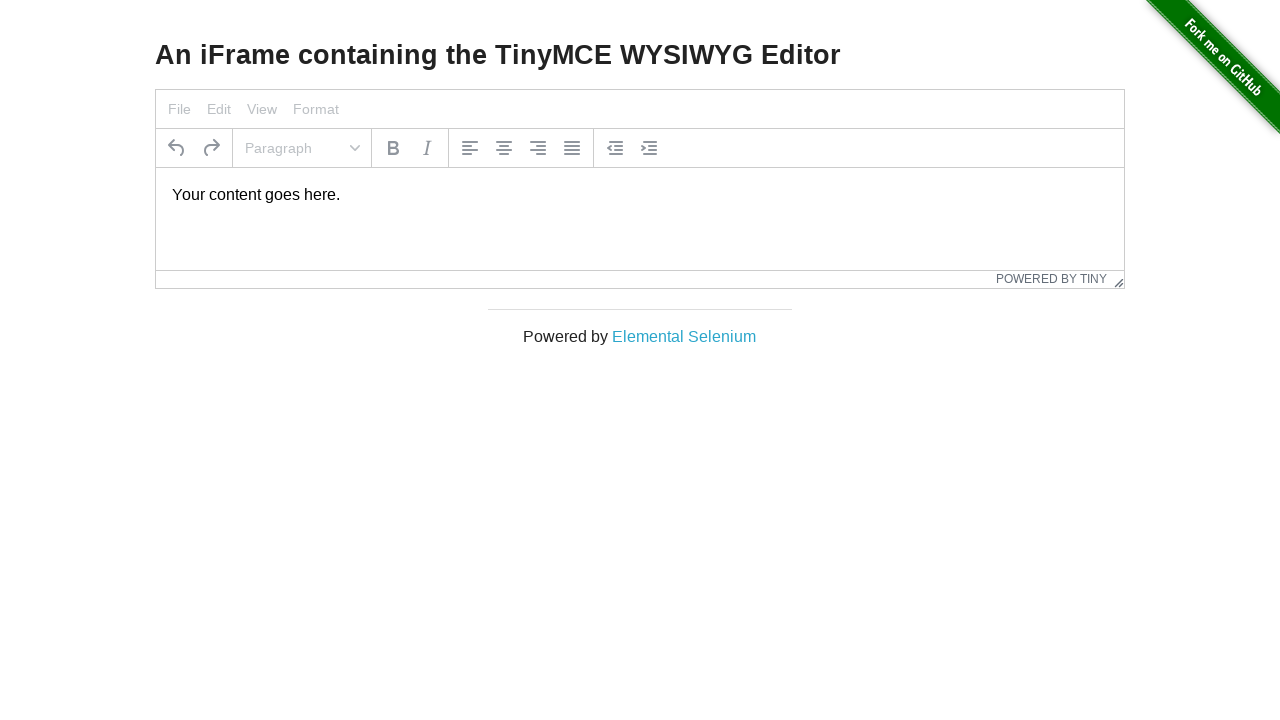

Verified tinymce element is not visible in main frame
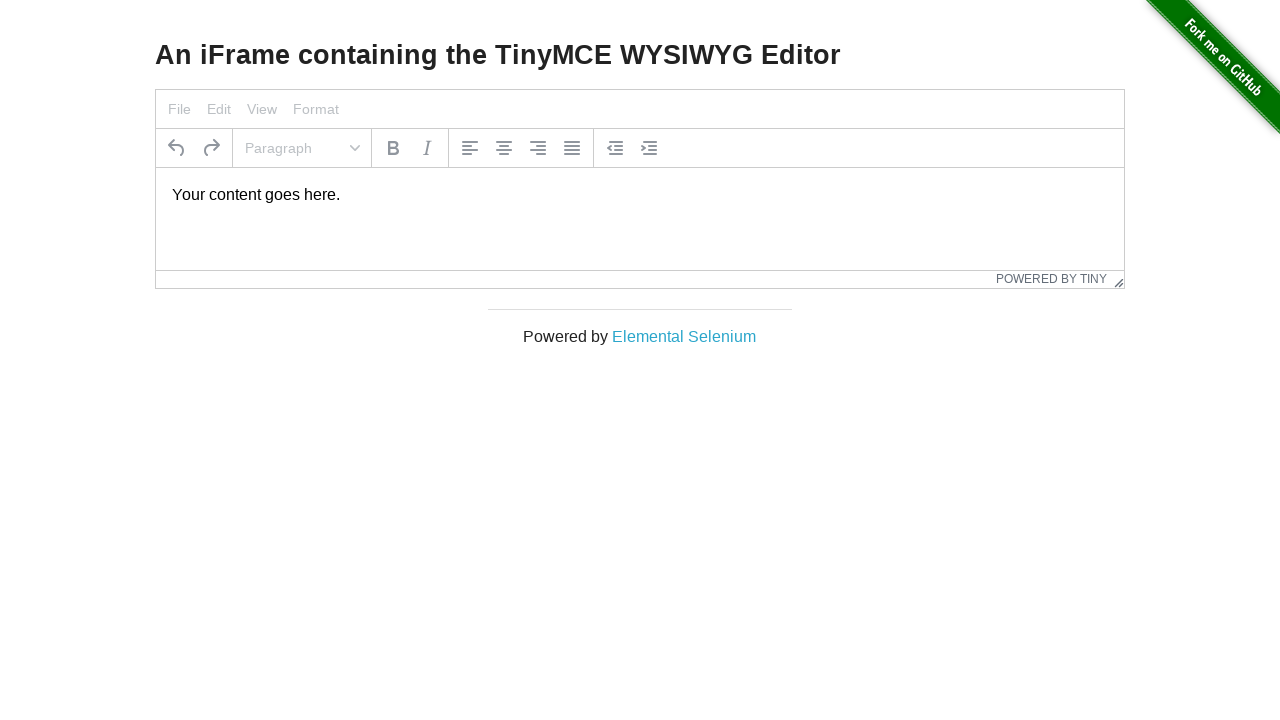

Switched to first iframe
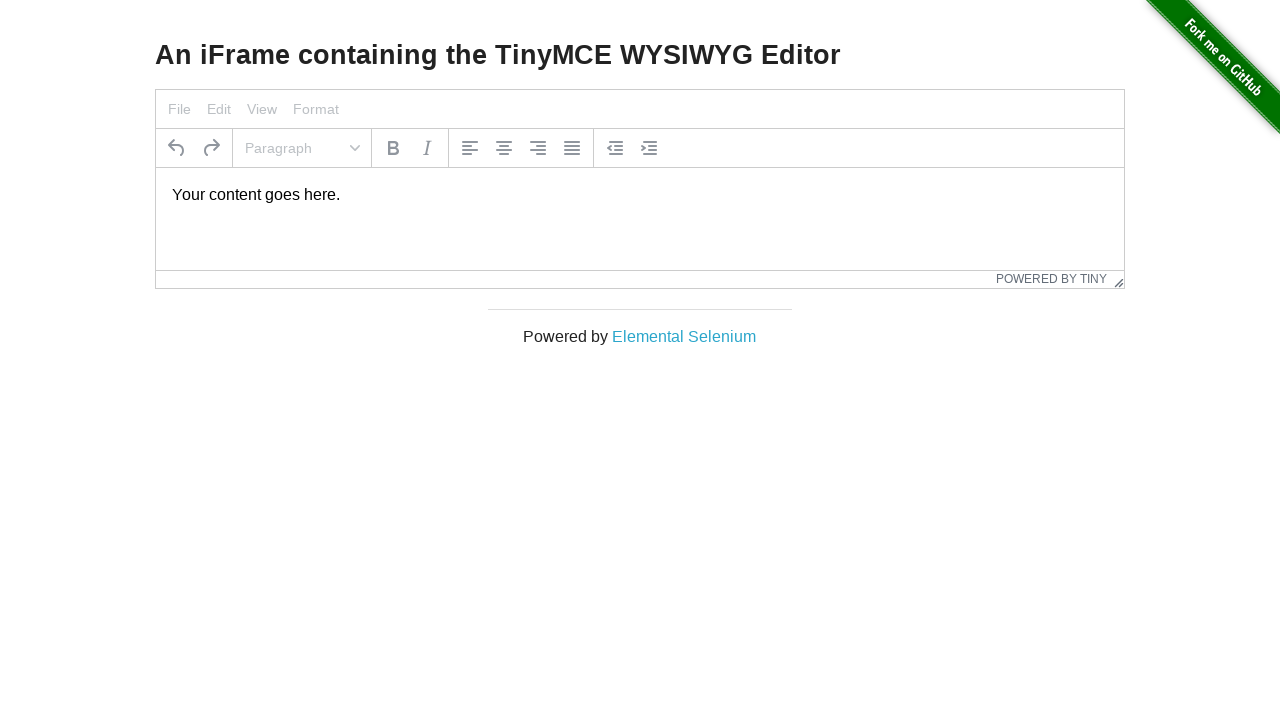

Waited for tinymce element to be visible in iframe
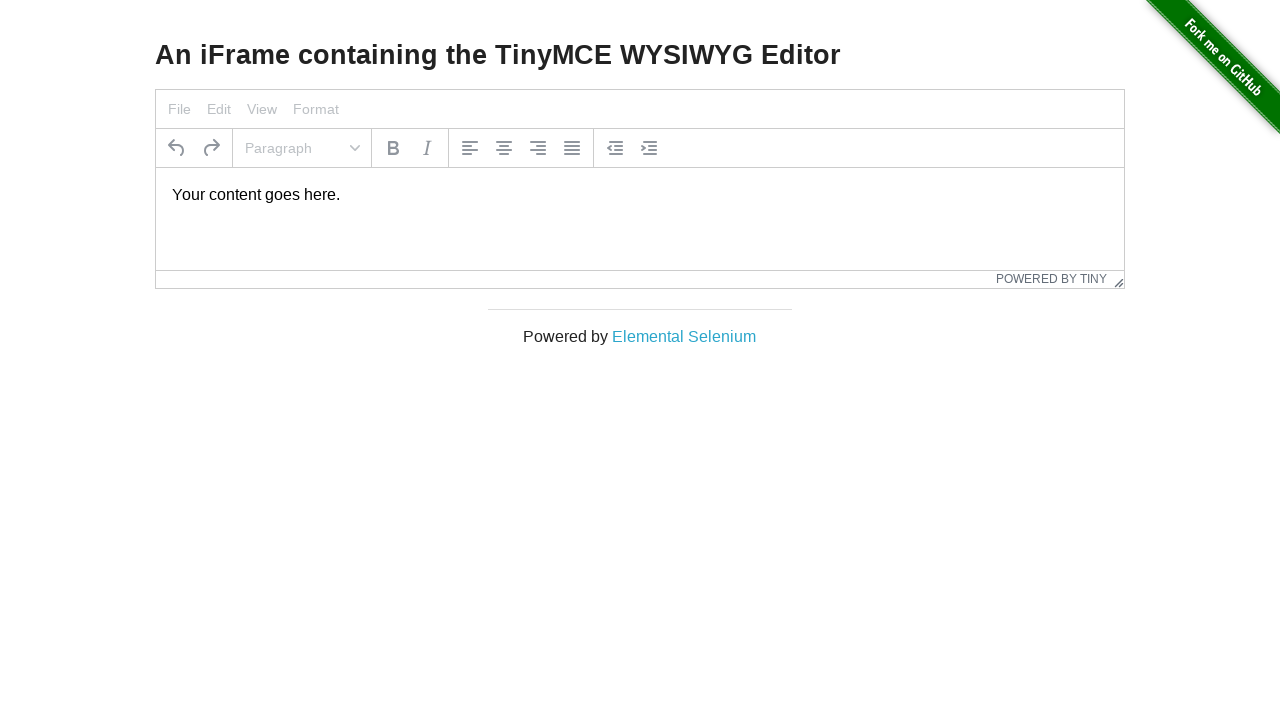

Reloaded the page
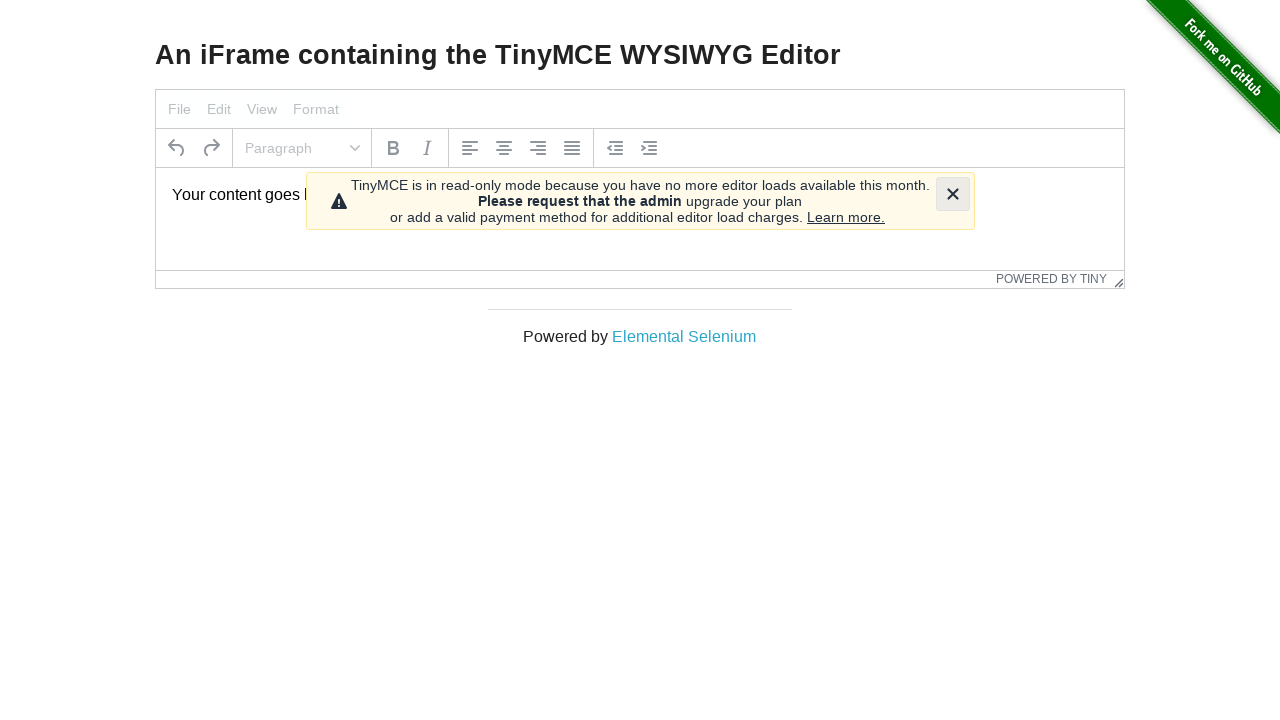

Re-switched to first iframe after page reload
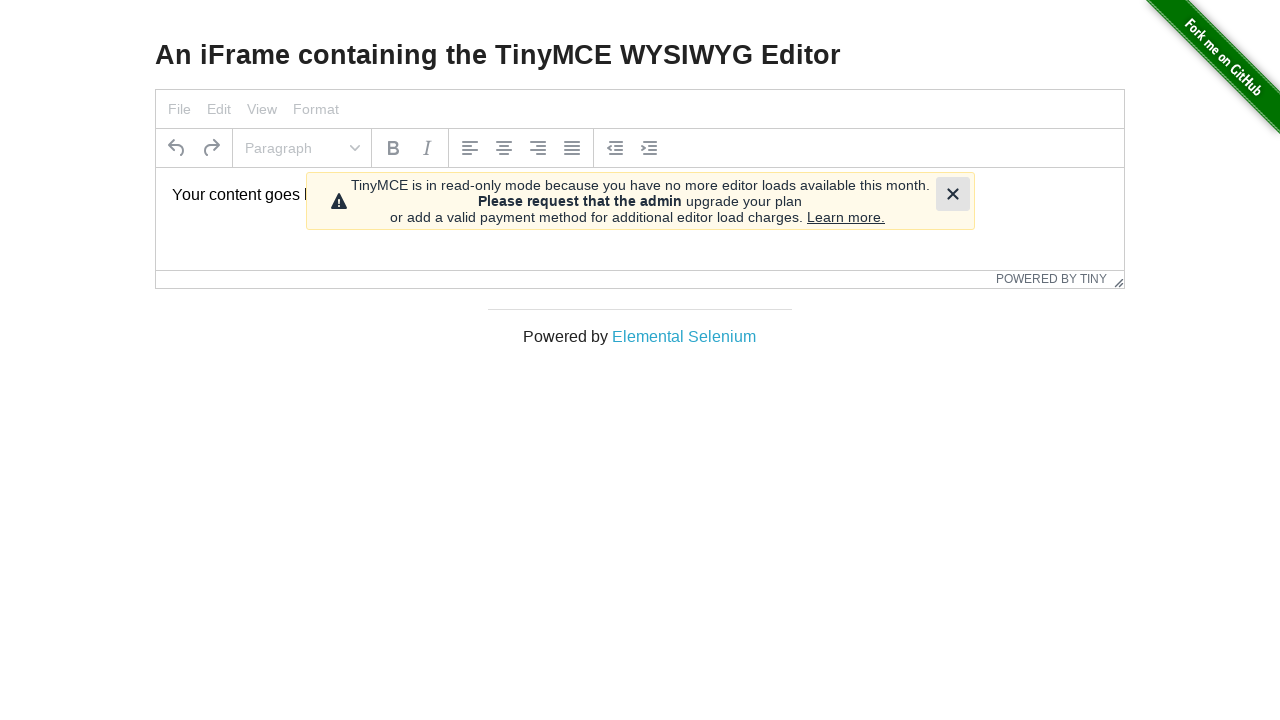

Verified tinymce element is visible in iframe after reload
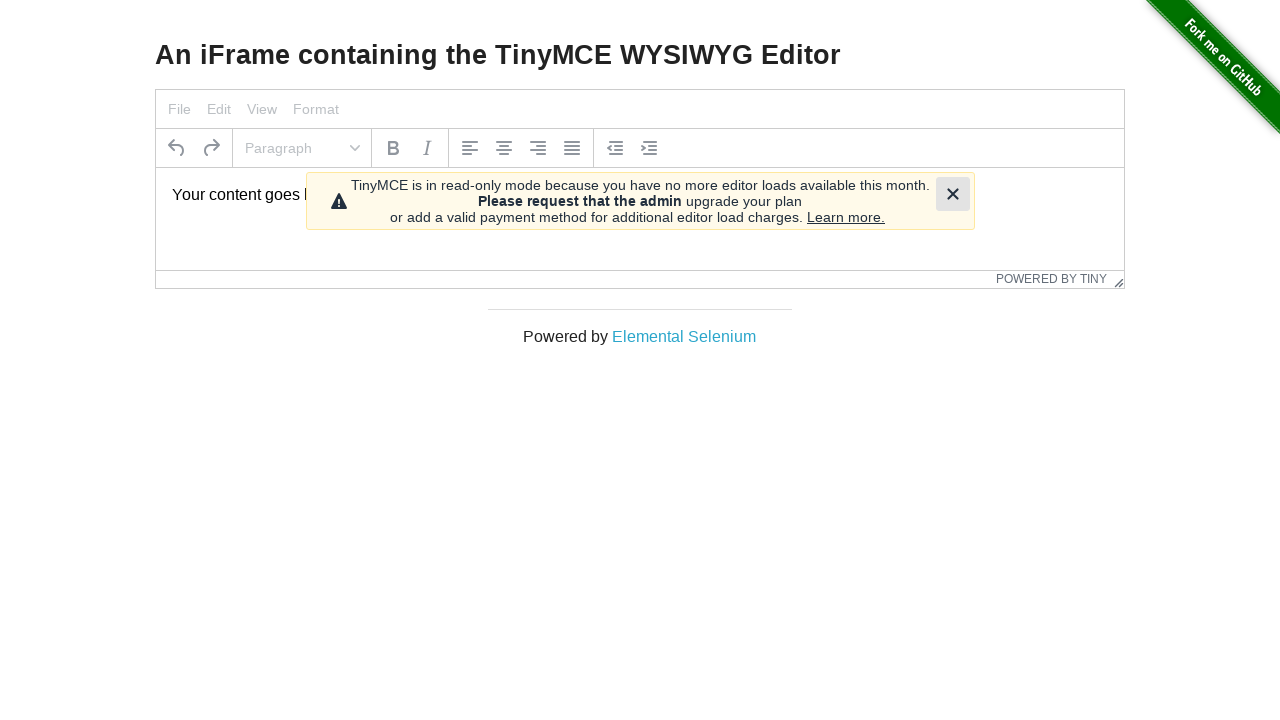

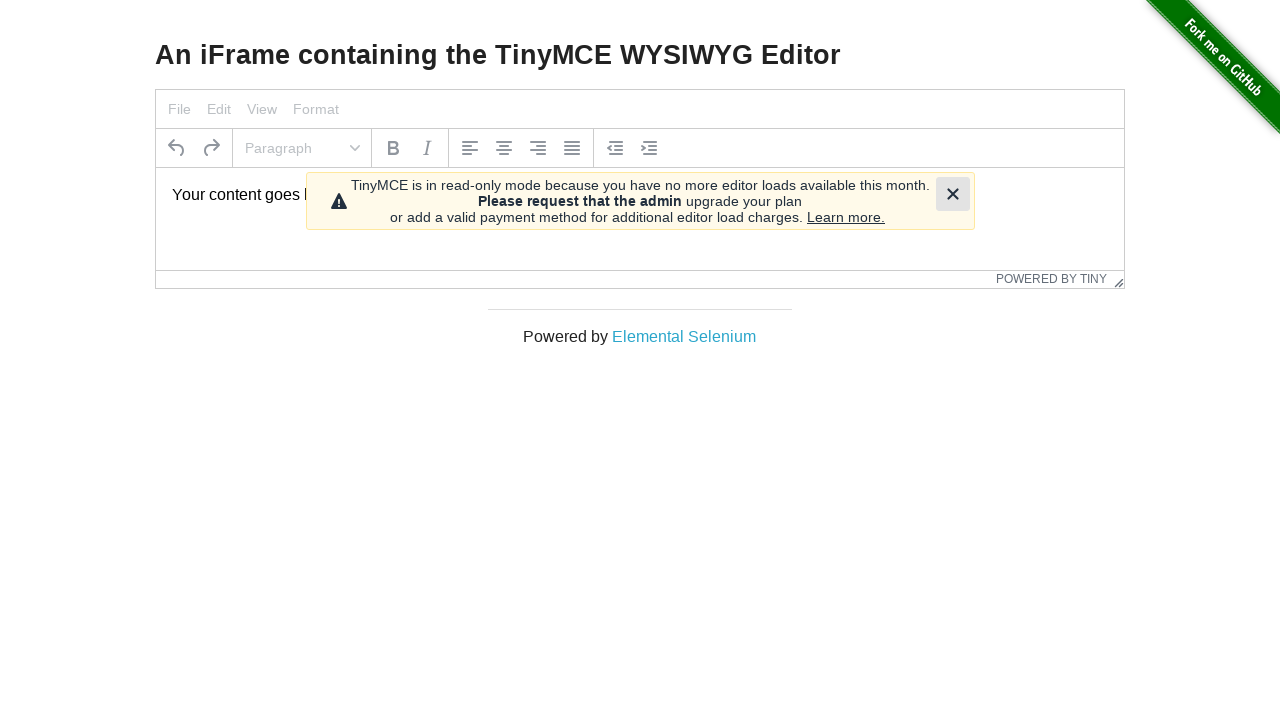